Tests the user registration flow on ParaBank demo site by clicking the Register link, filling out all required fields (personal info, address, credentials), and submitting the registration form, then verifying successful registration.

Starting URL: https://parabank.parasoft.com/parabank/index.htm

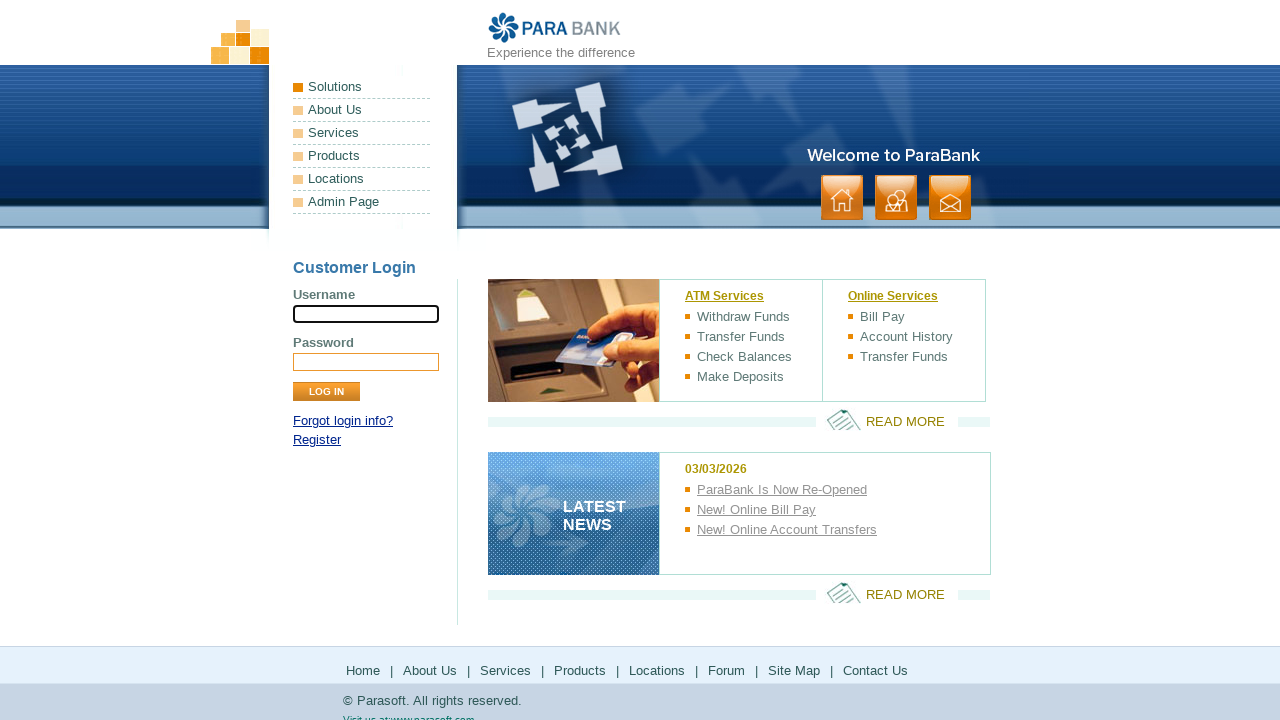

Clicked Register link at (317, 440) on text=Register
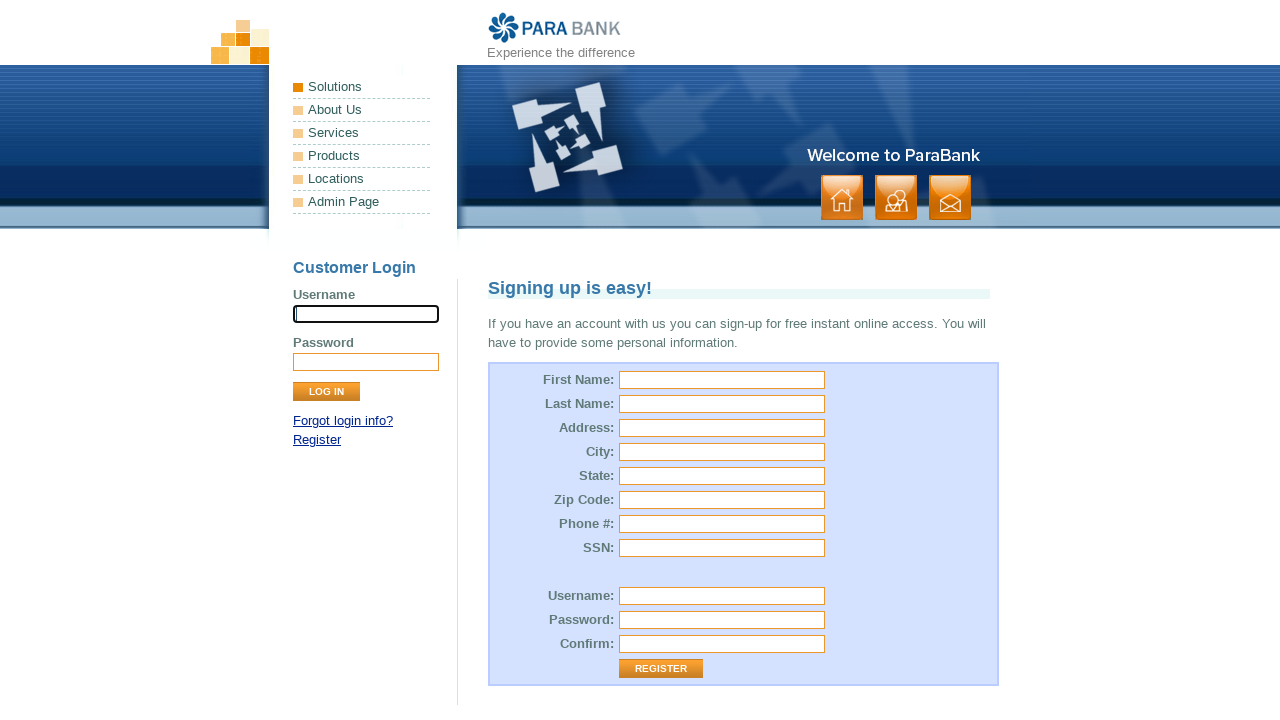

Filled First Name field with 'Ahmet' on input[name='customer.firstName']
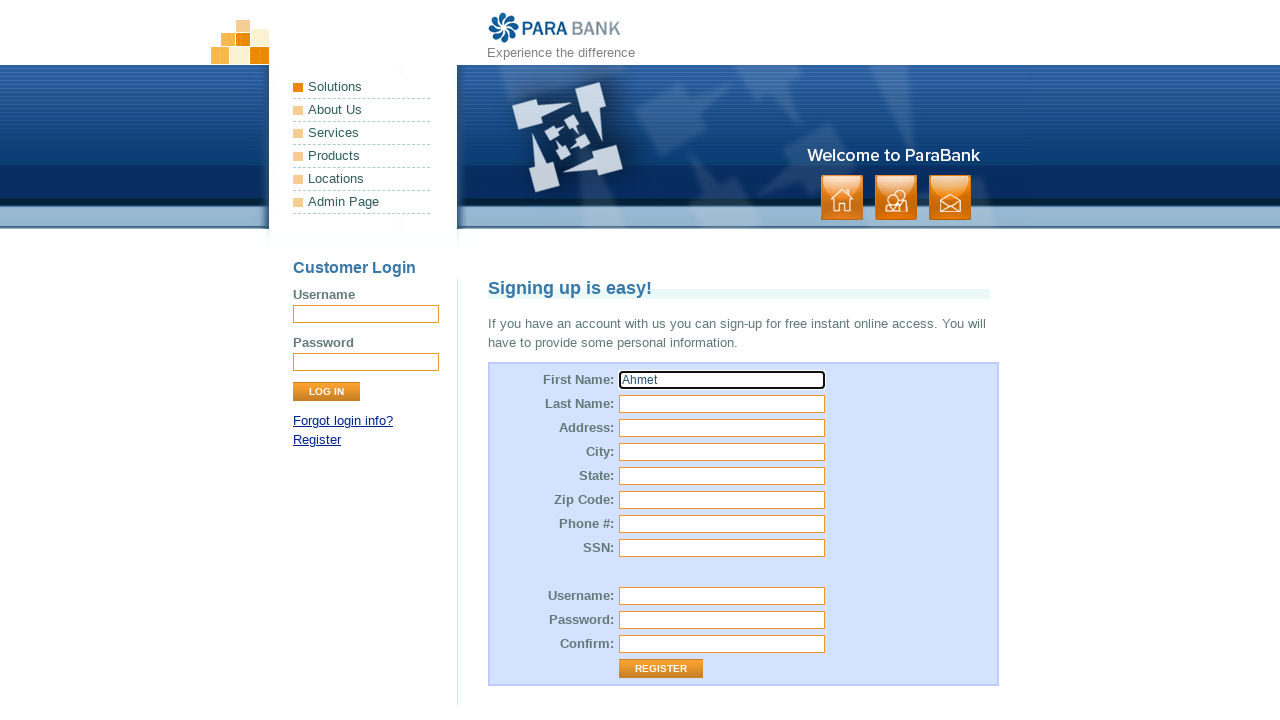

Filled Last Name field with 'Yılmaz' on #customer\.lastName
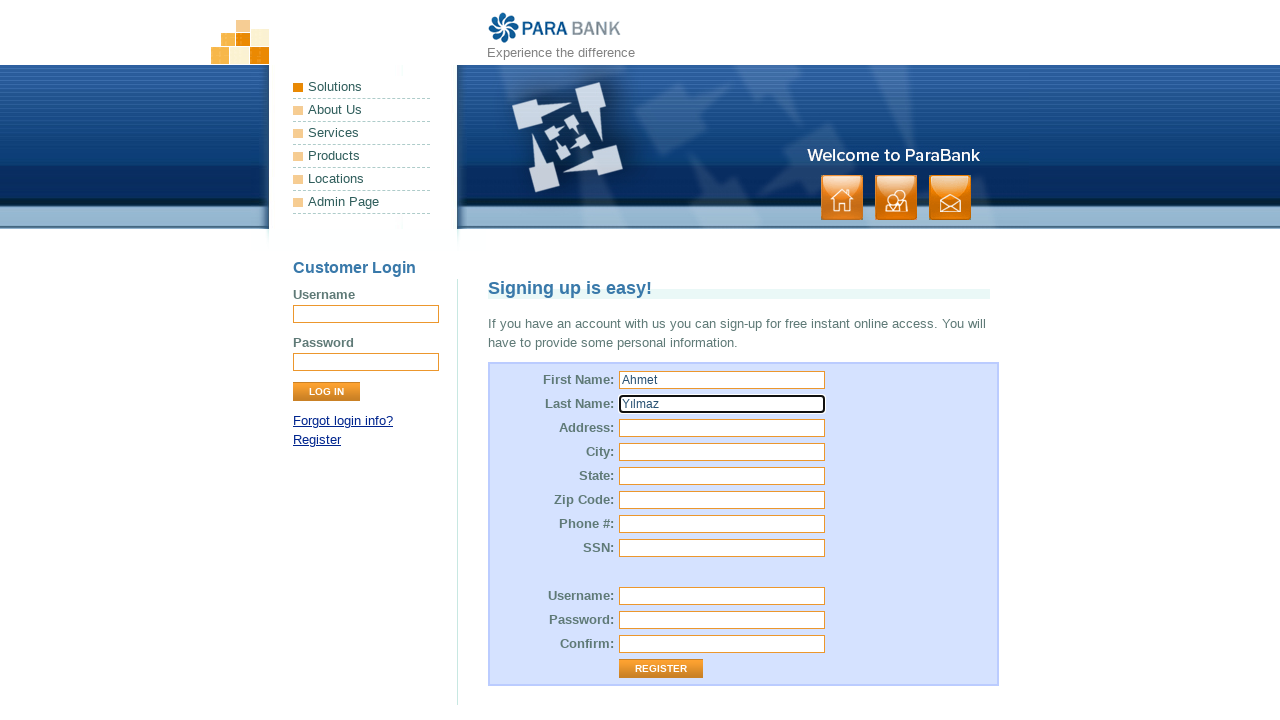

Filled Address field with '123 Ana Cadde' on #customer\.address\.street
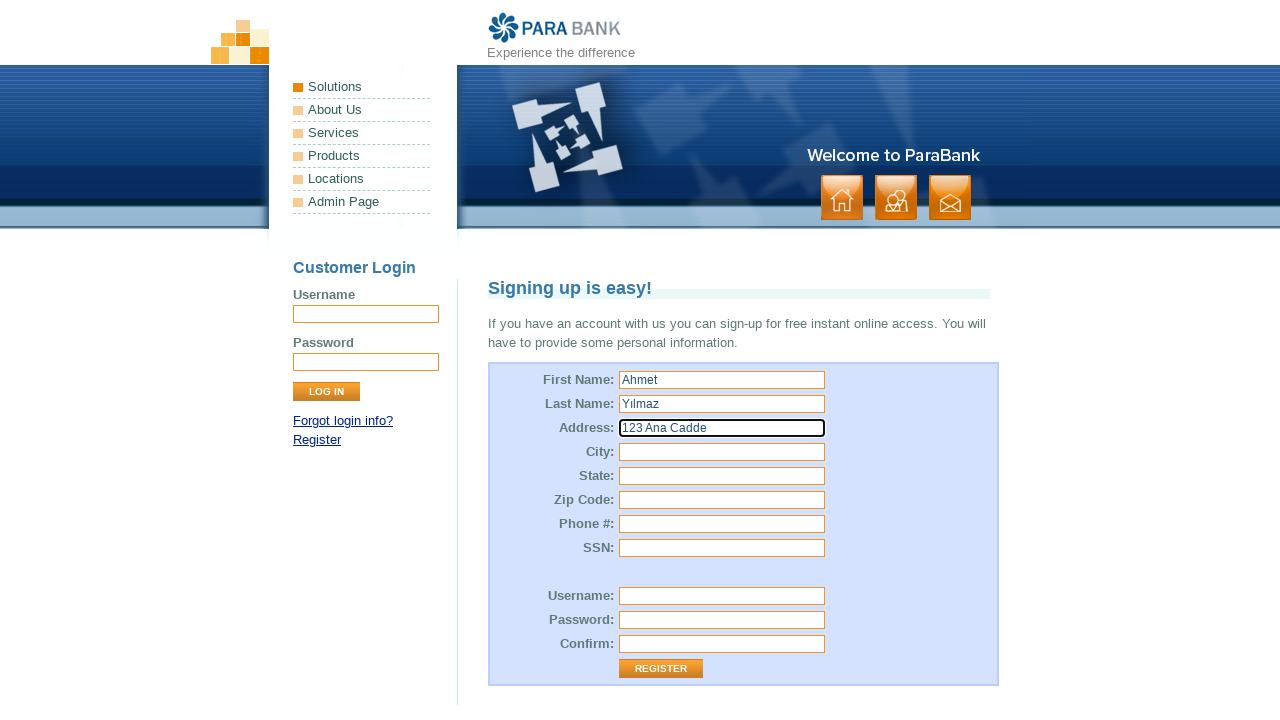

Filled City field with 'İstanbul' on input[name='customer.address.city']
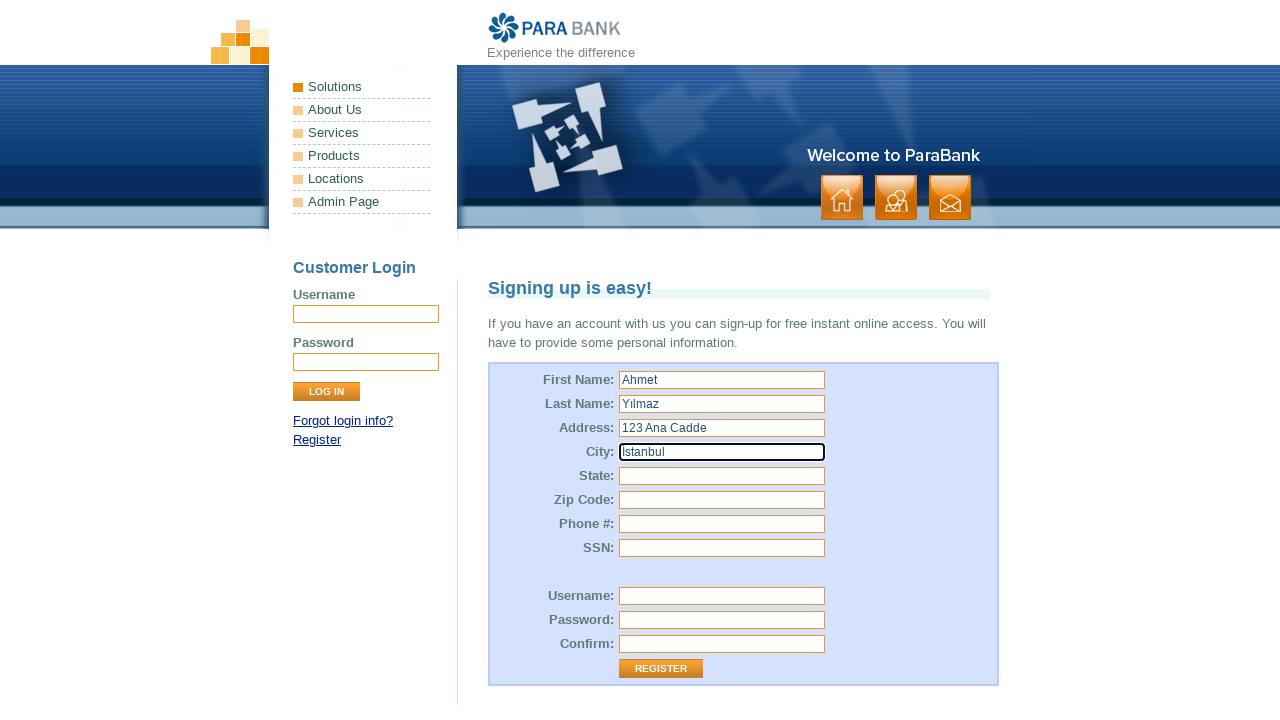

Filled State field with 'İstanbul' on #customer\.address\.state
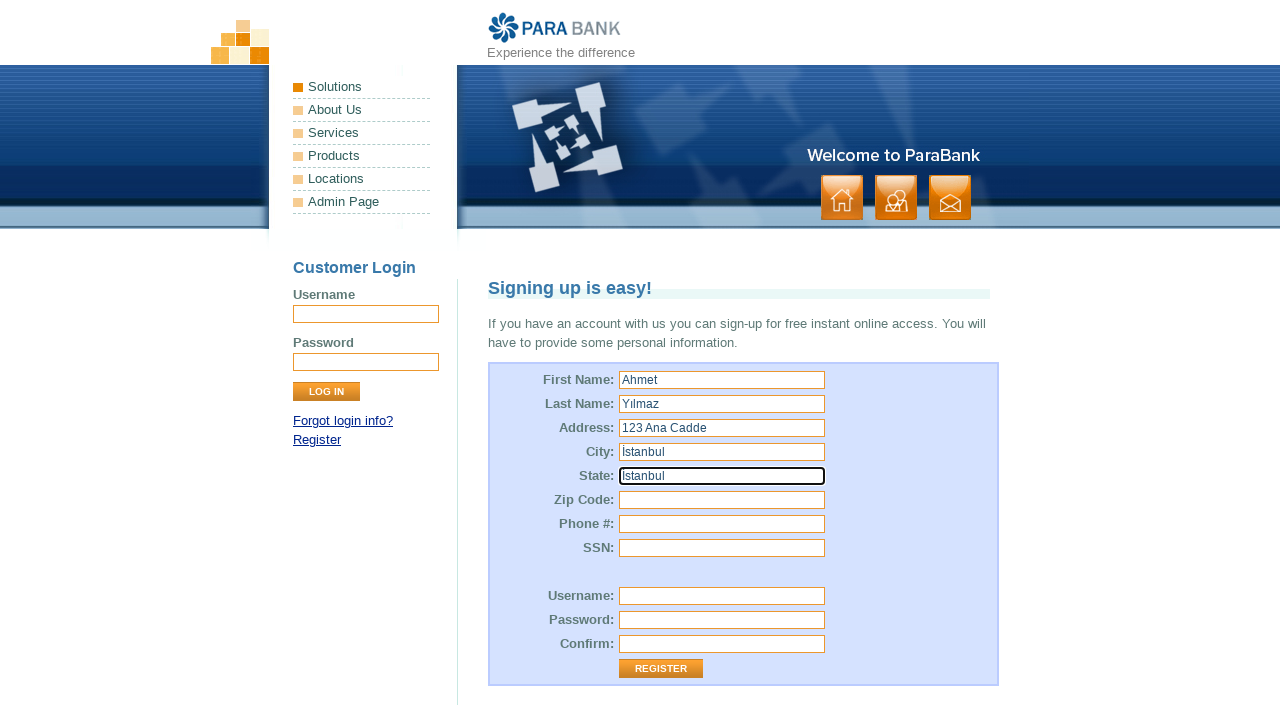

Filled Zip Code field with '34000' on #customer\.address\.zipCode
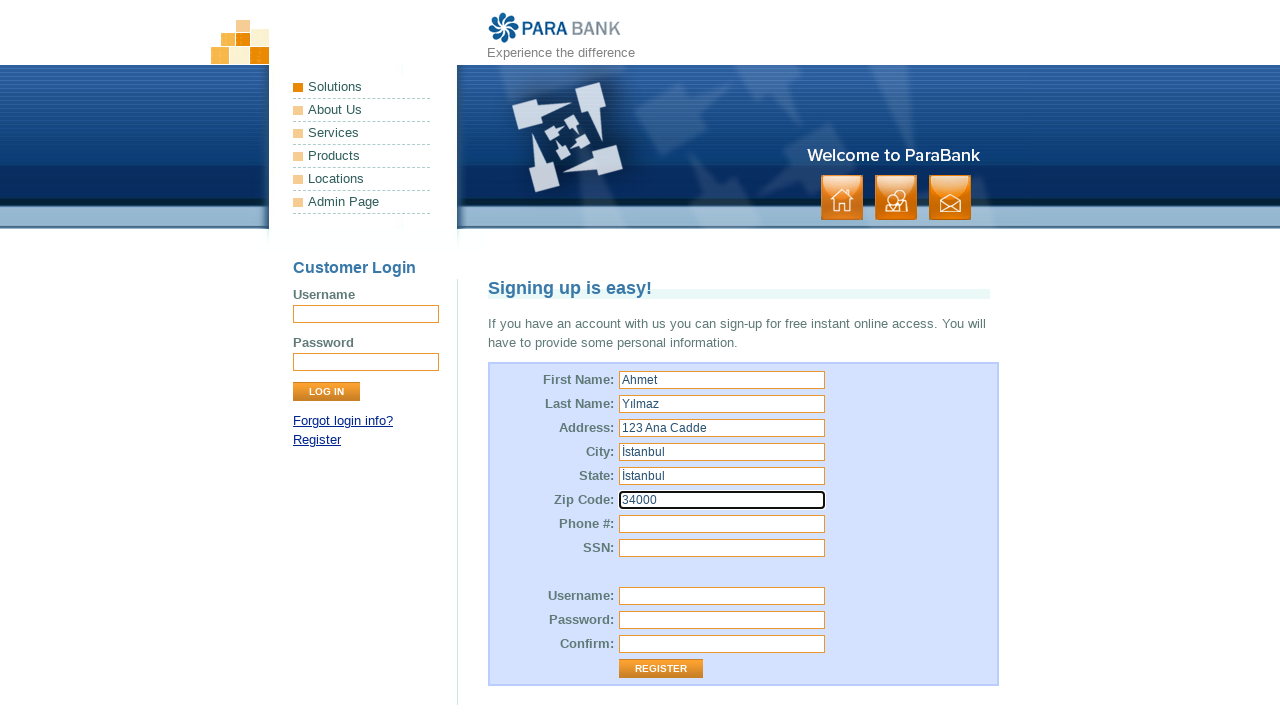

Filled Phone Number field with '5551234567' on #customer\.phoneNumber
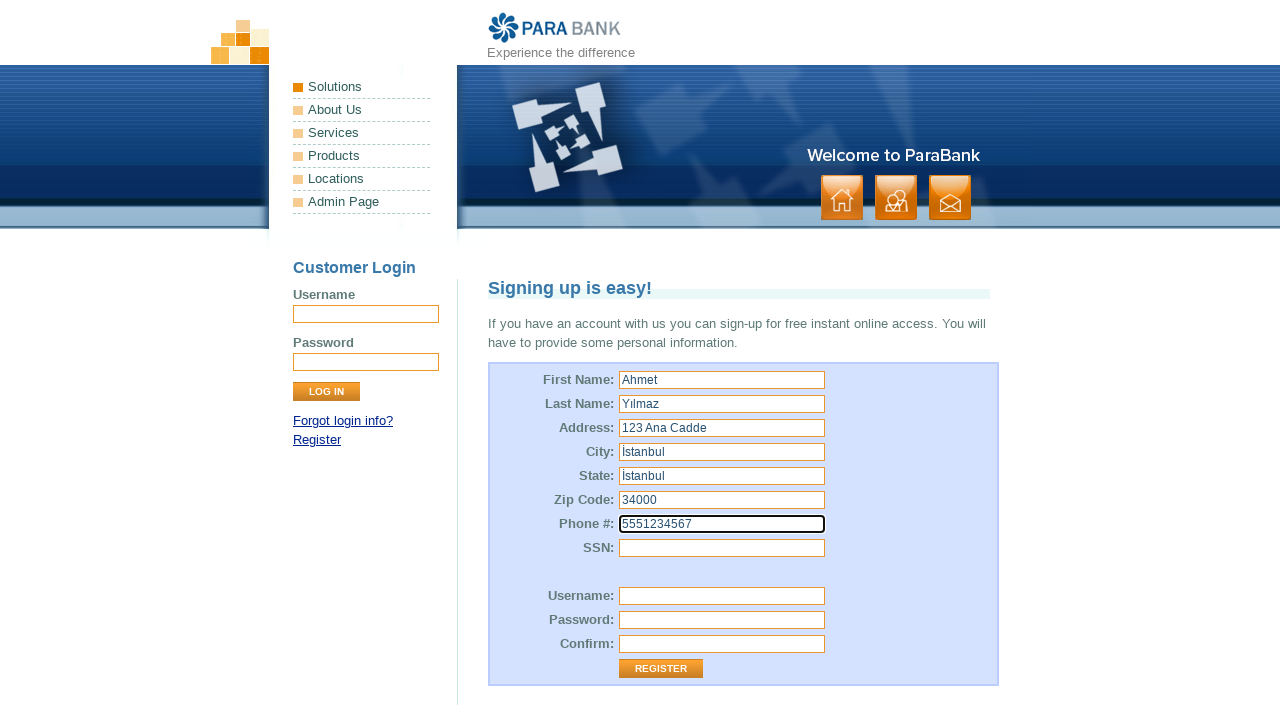

Filled SSN field with '123456789' on #customer\.ssn
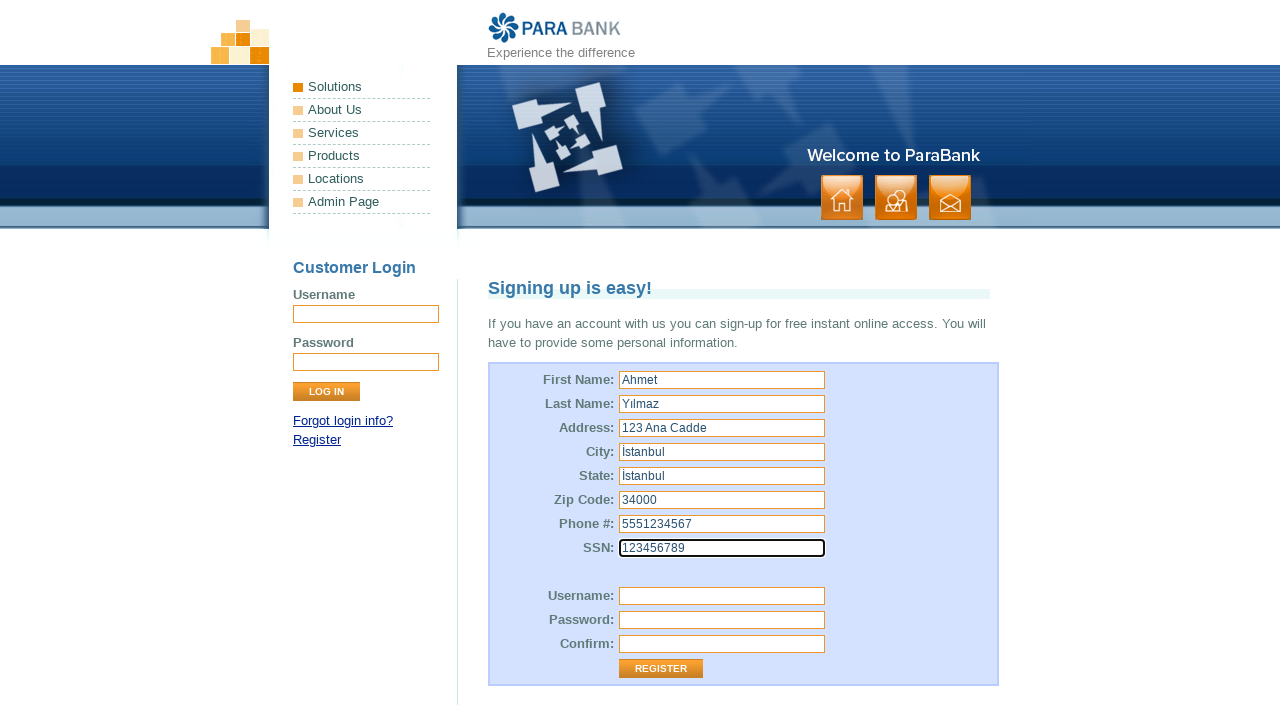

Filled Username field with 'kullaniciadi69674' on #customer\.username
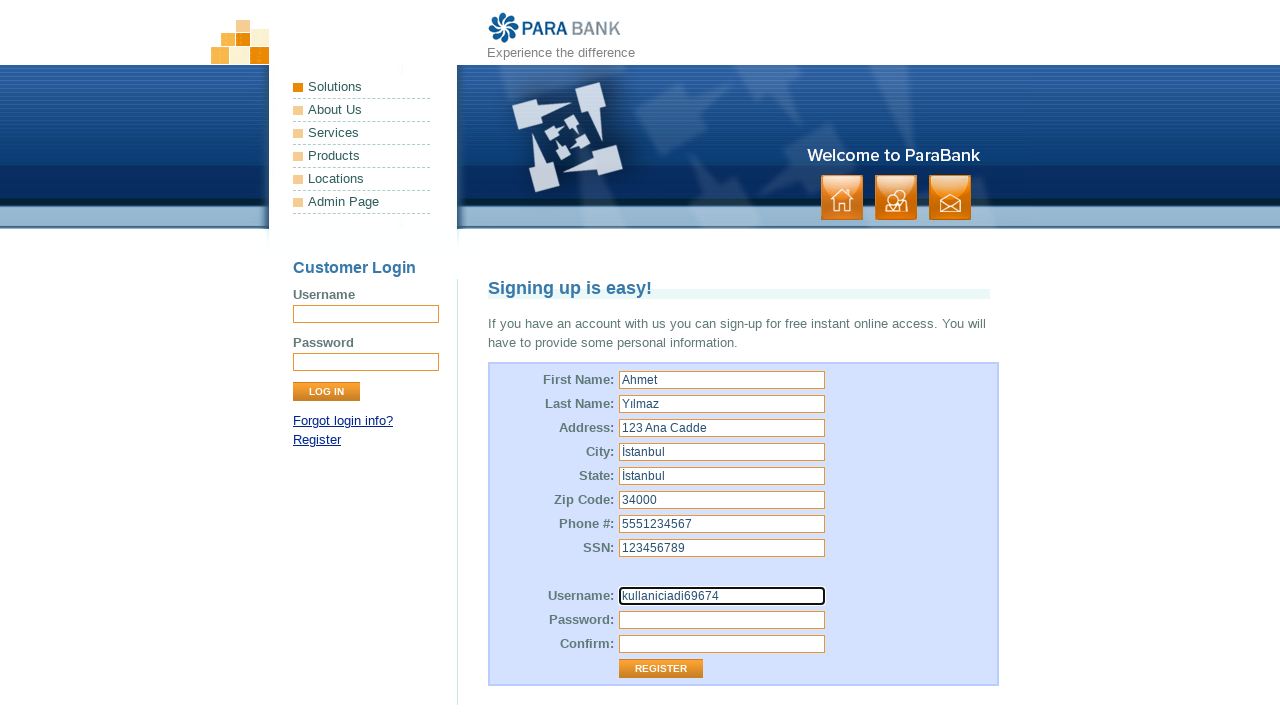

Filled Password field with '***' on #customer\.password
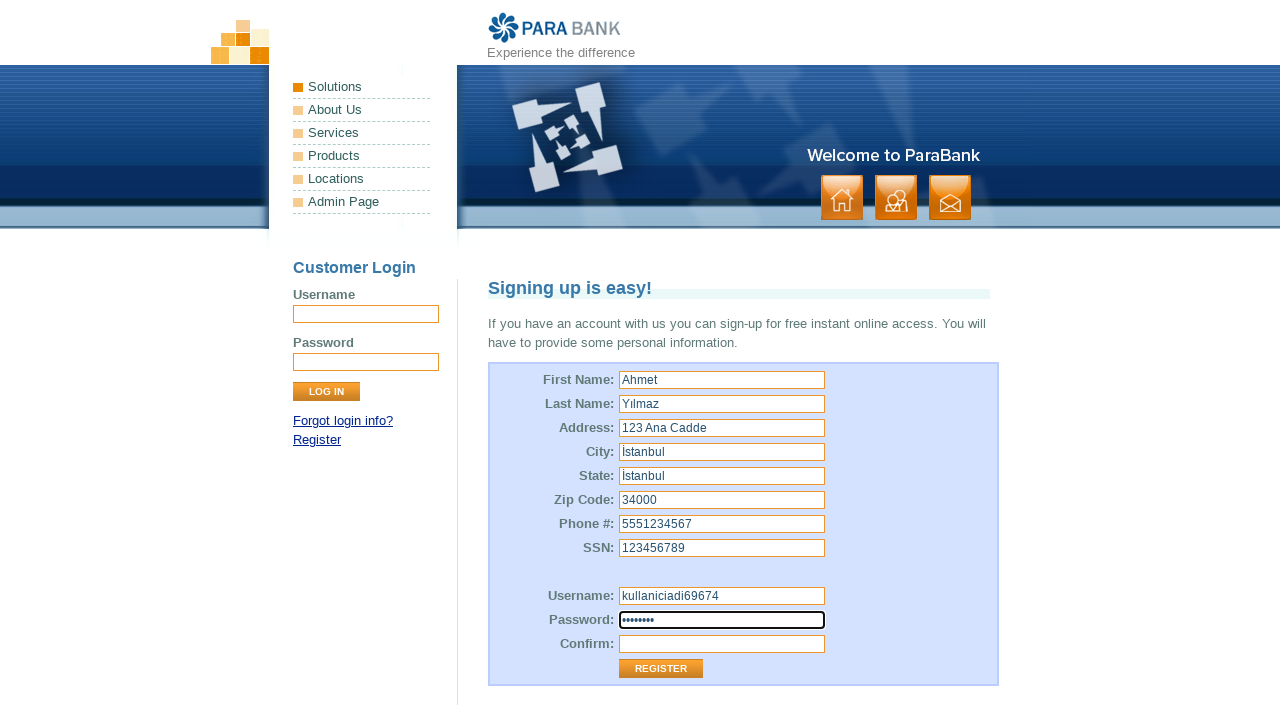

Filled Confirm Password field with '***' on #repeatedPassword
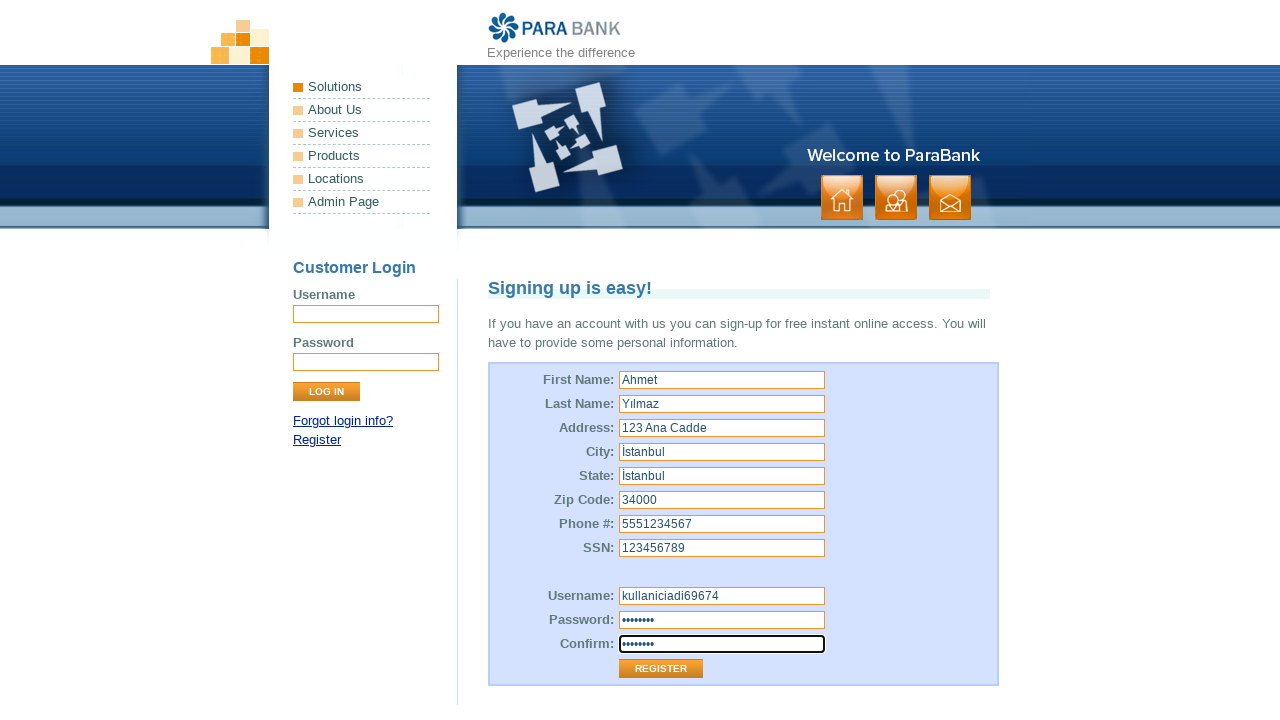

Clicked Register button to submit form at (661, 669) on input[value='Register']
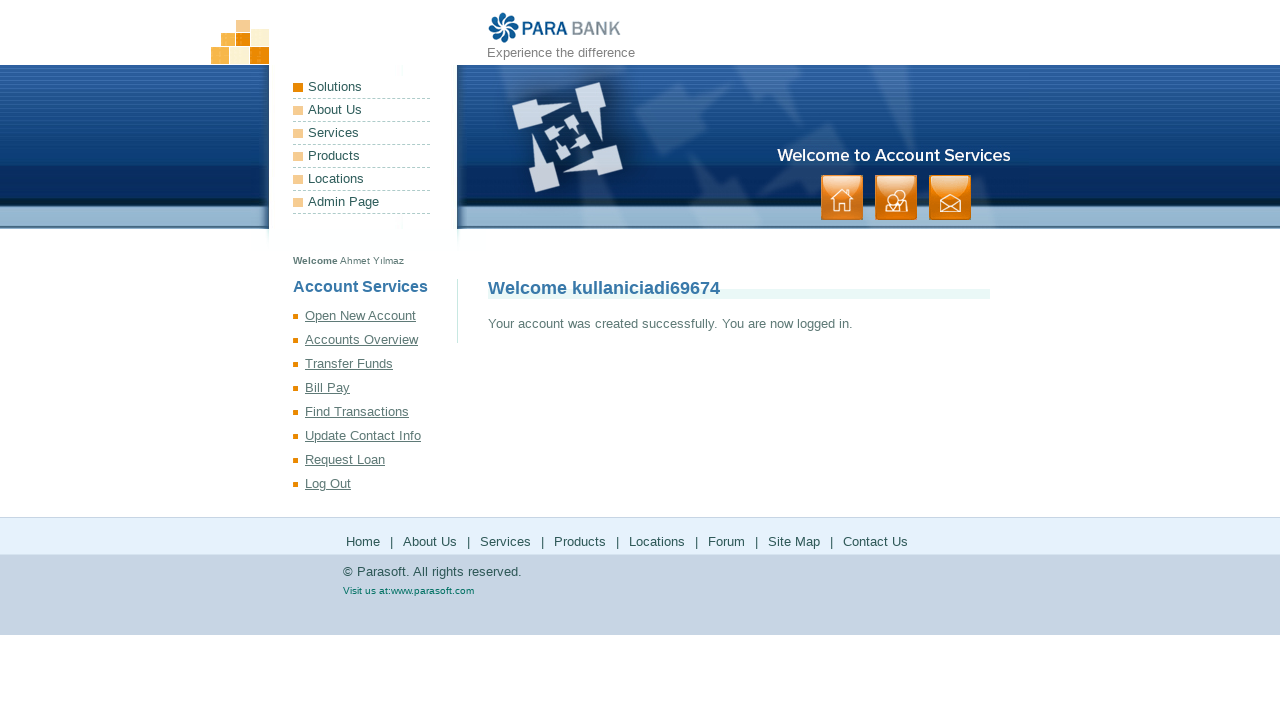

Wait for welcome message title to appear
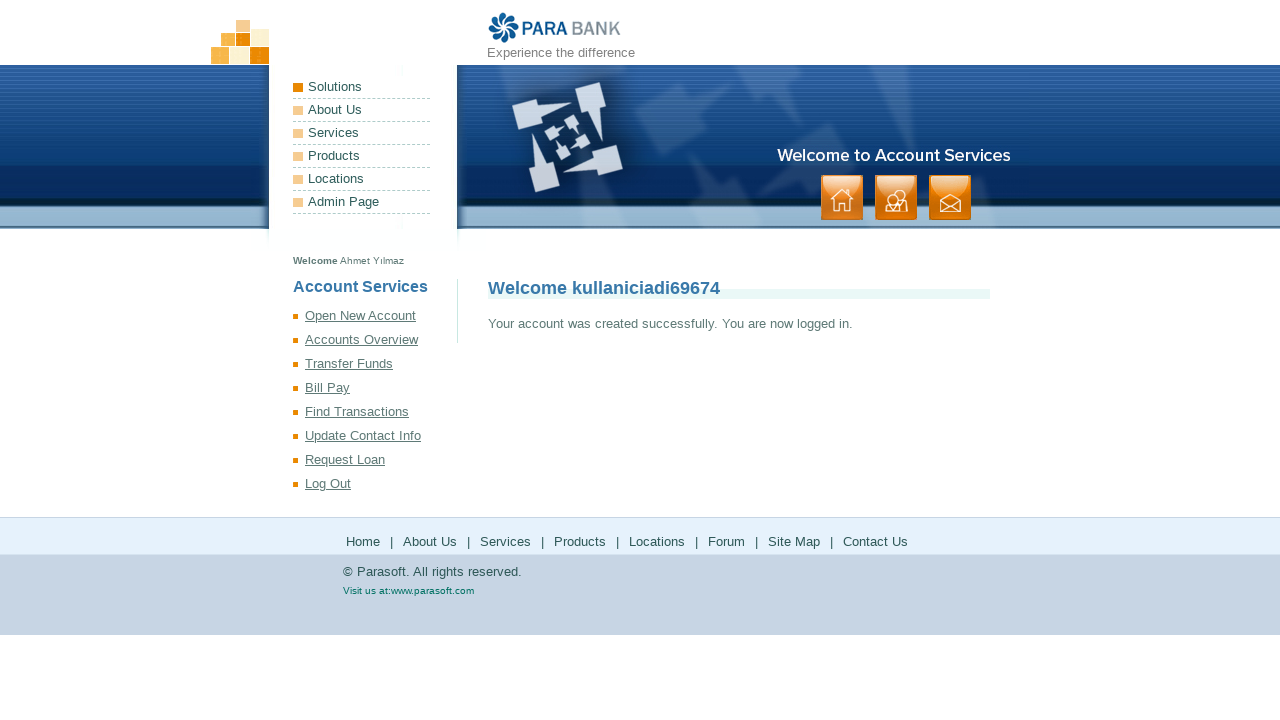

Retrieved welcome message: 'Welcome kullaniciadi69674'
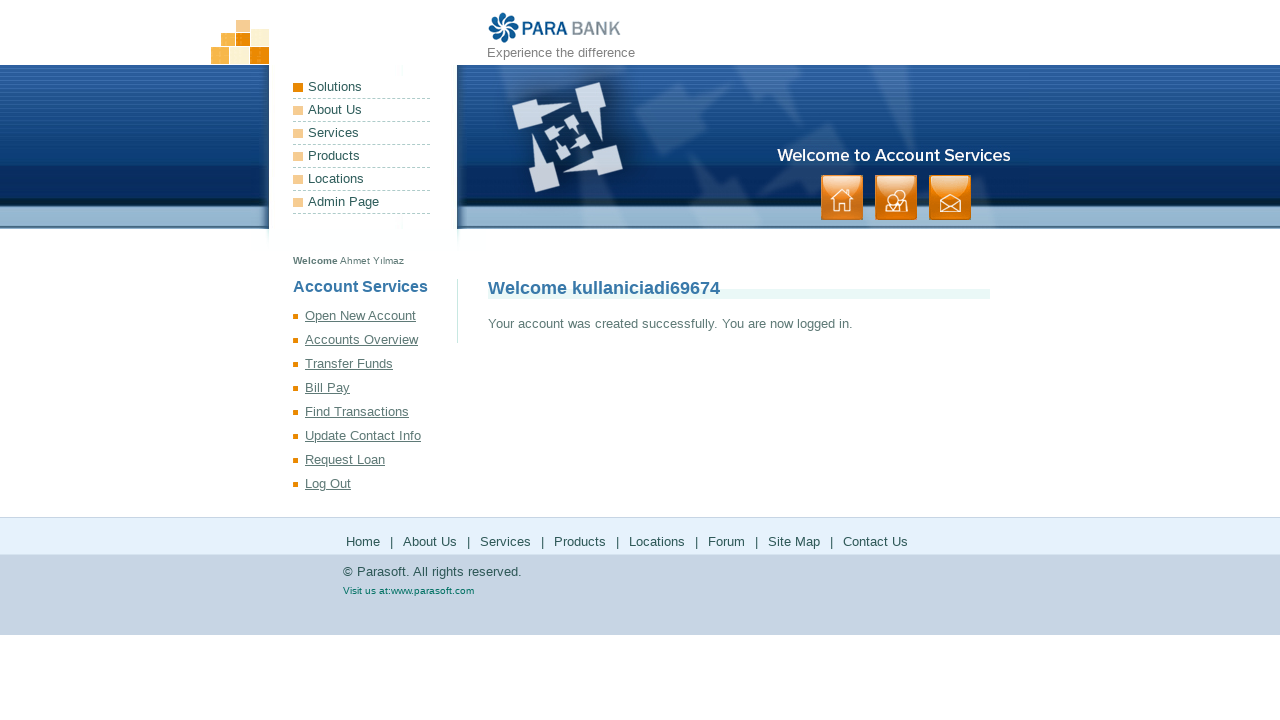

Verified successful registration with welcome message
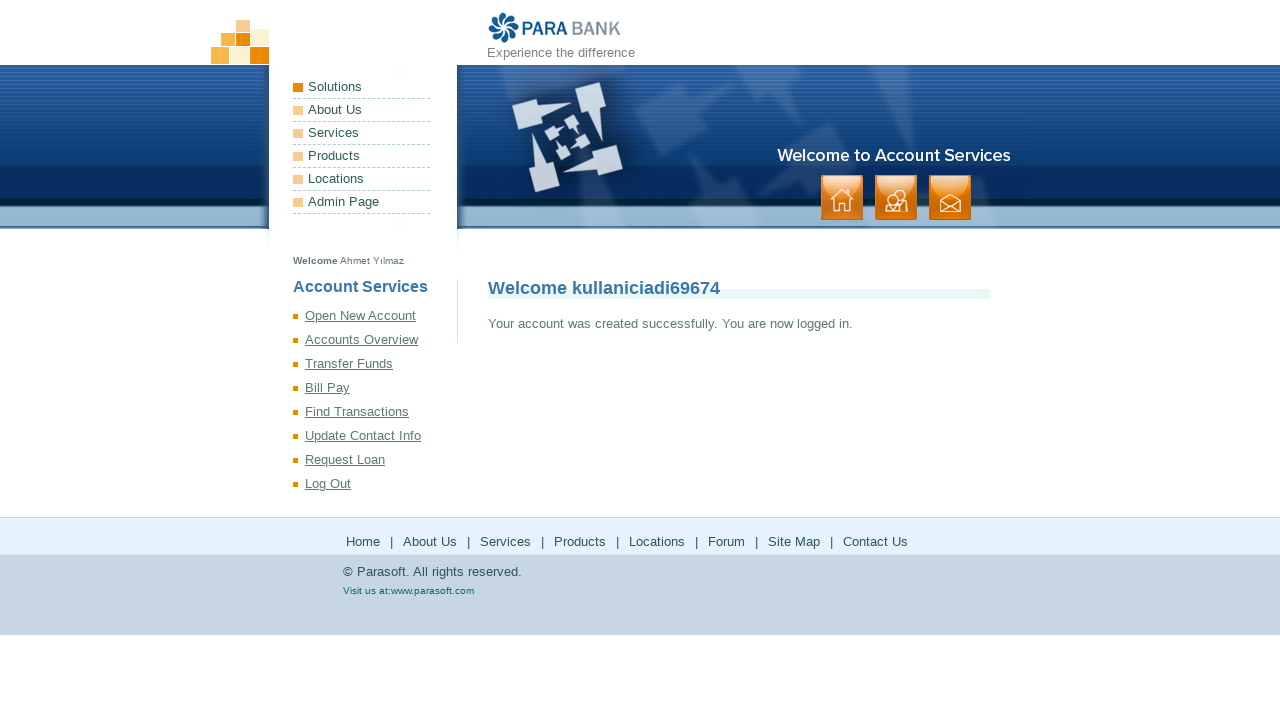

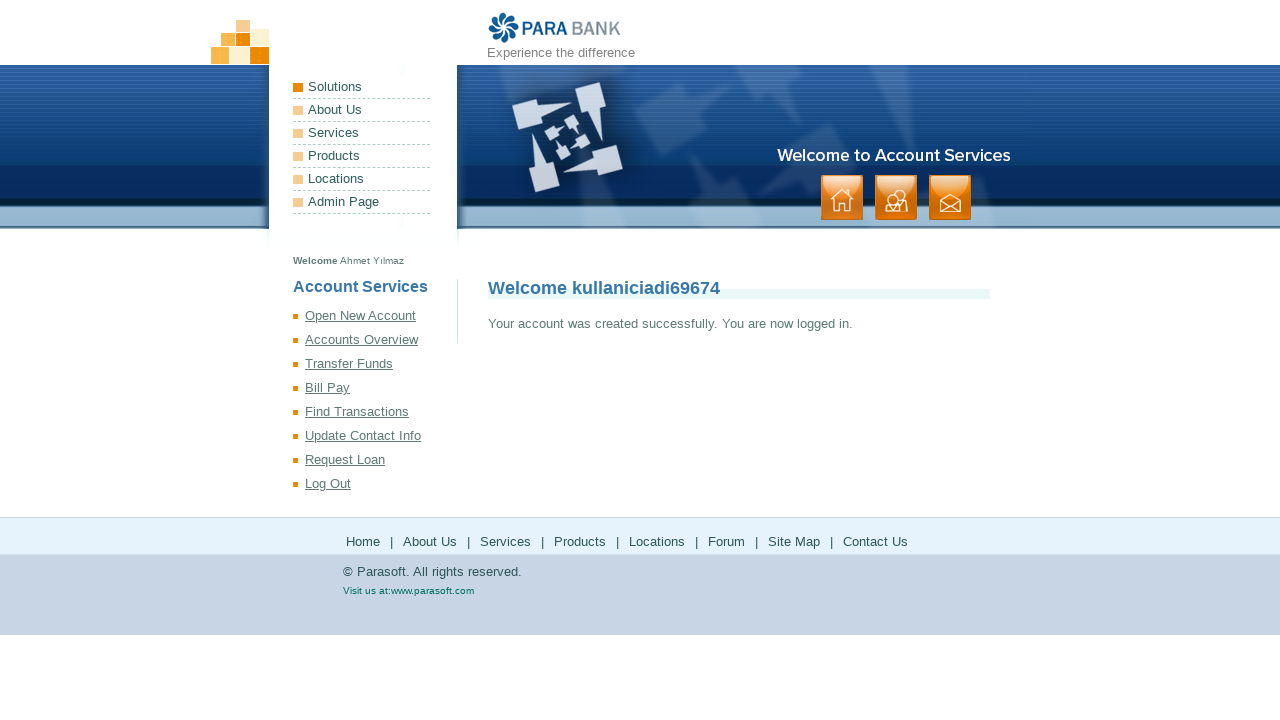